Tests the Add/Remove Elements functionality by clicking the Add Element button, verifying the Delete button appears, clicking Delete, and verifying the page heading is still visible.

Starting URL: https://the-internet.herokuapp.com/add_remove_elements/

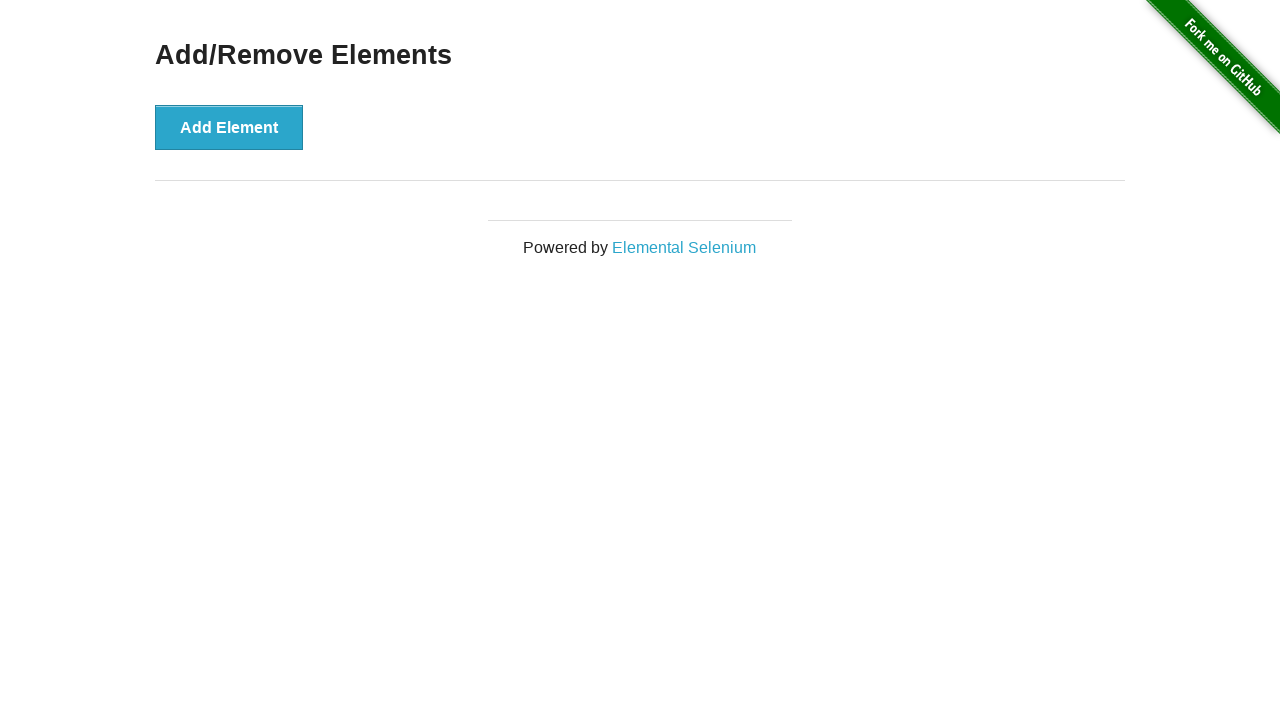

Clicked the Add Element button at (229, 127) on button[onclick='addElement()']
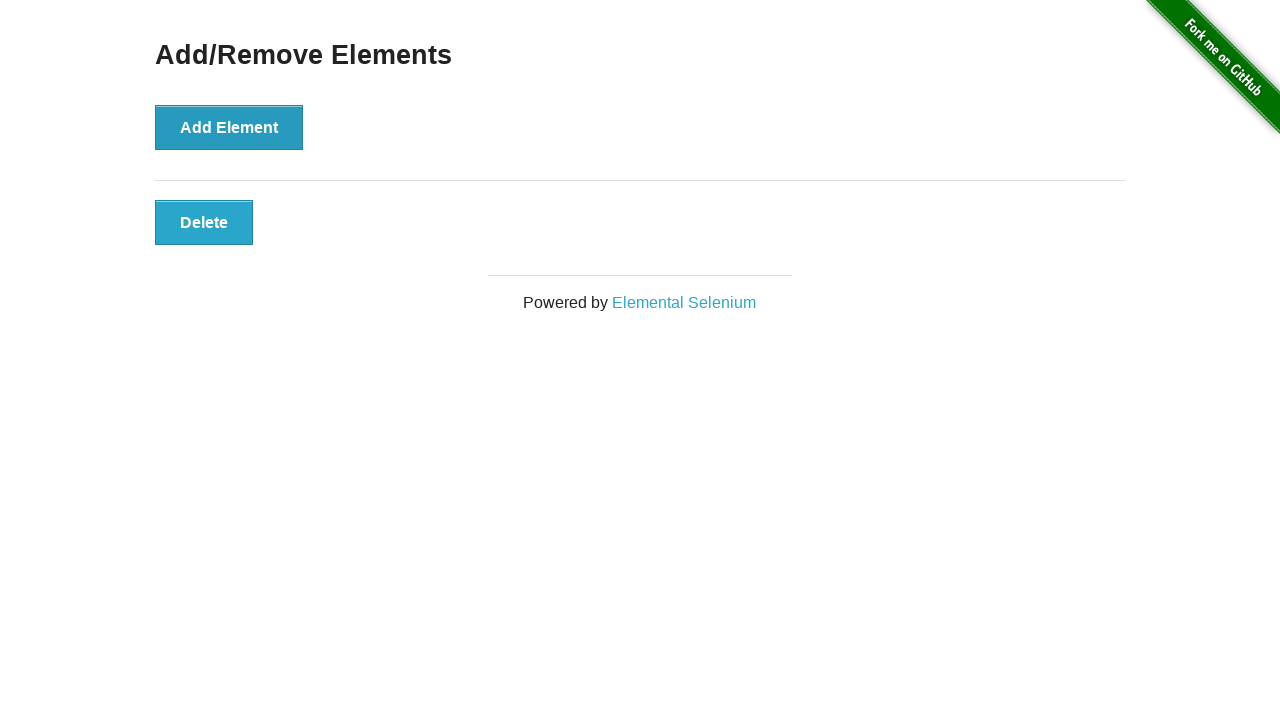

Verified the Delete button appeared and is visible
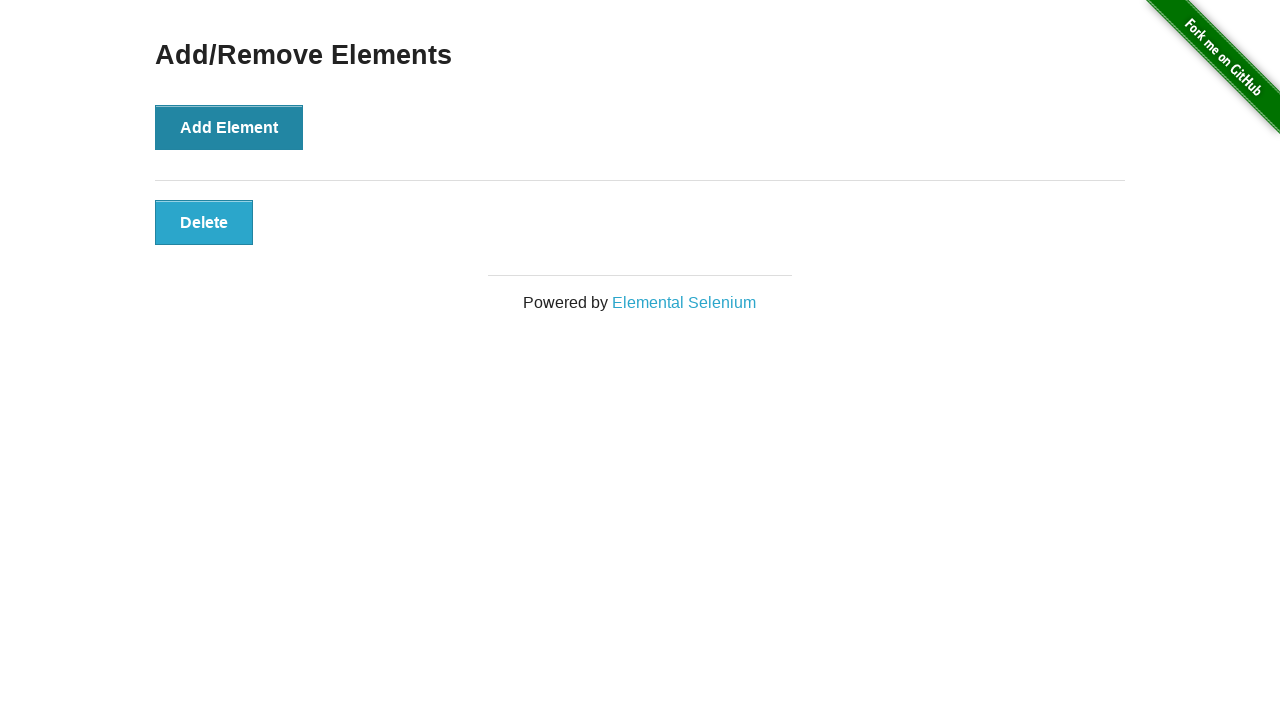

Clicked the Delete button at (204, 222) on button.added-manually
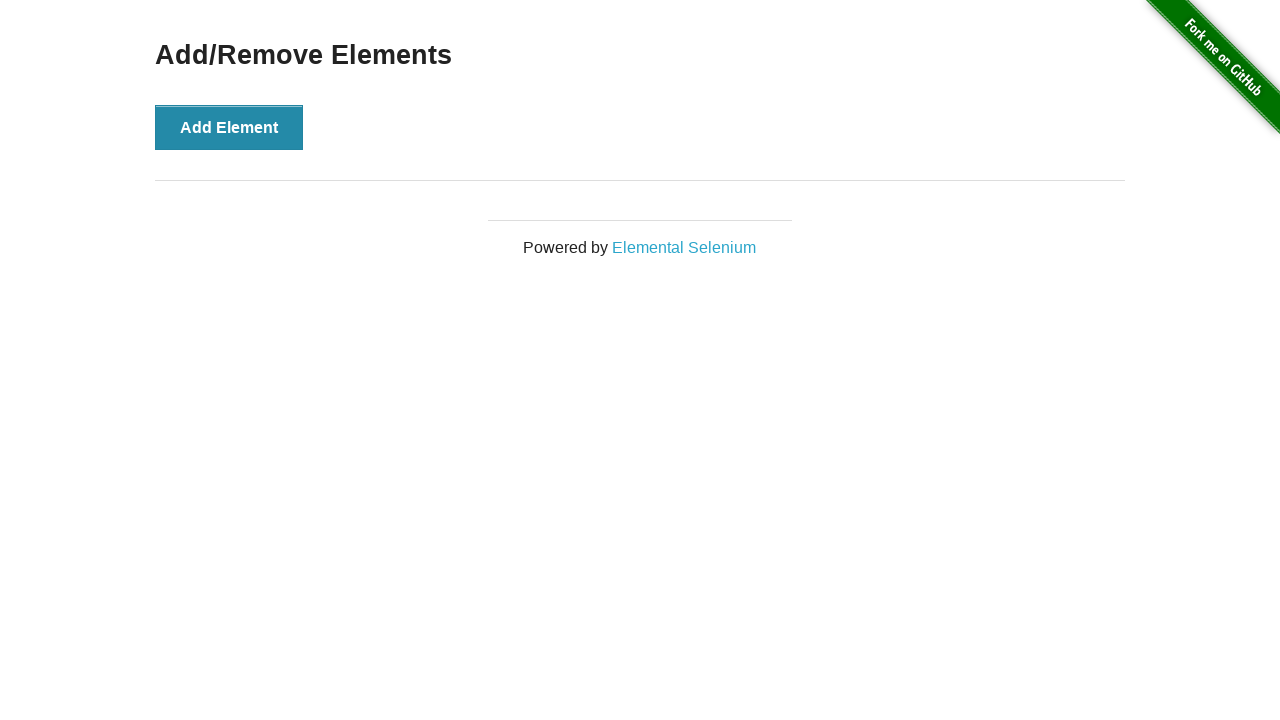

Verified the Add/Remove Elements heading is still visible after deletion
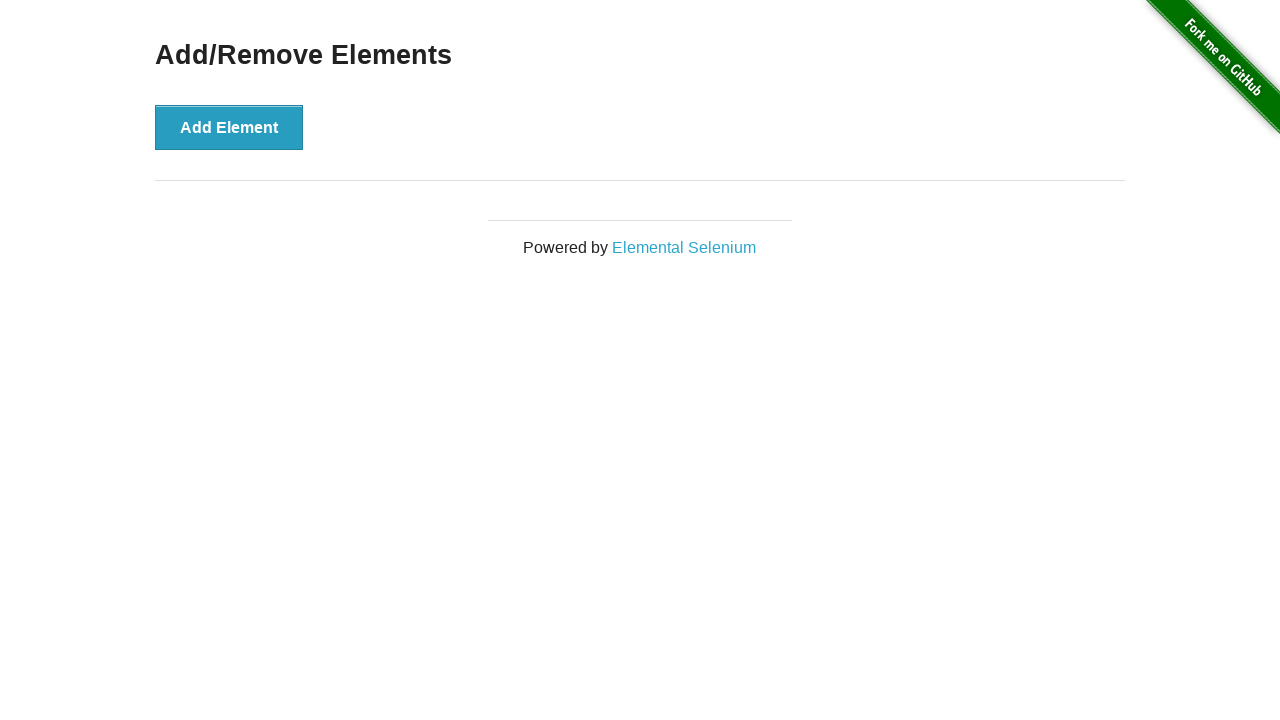

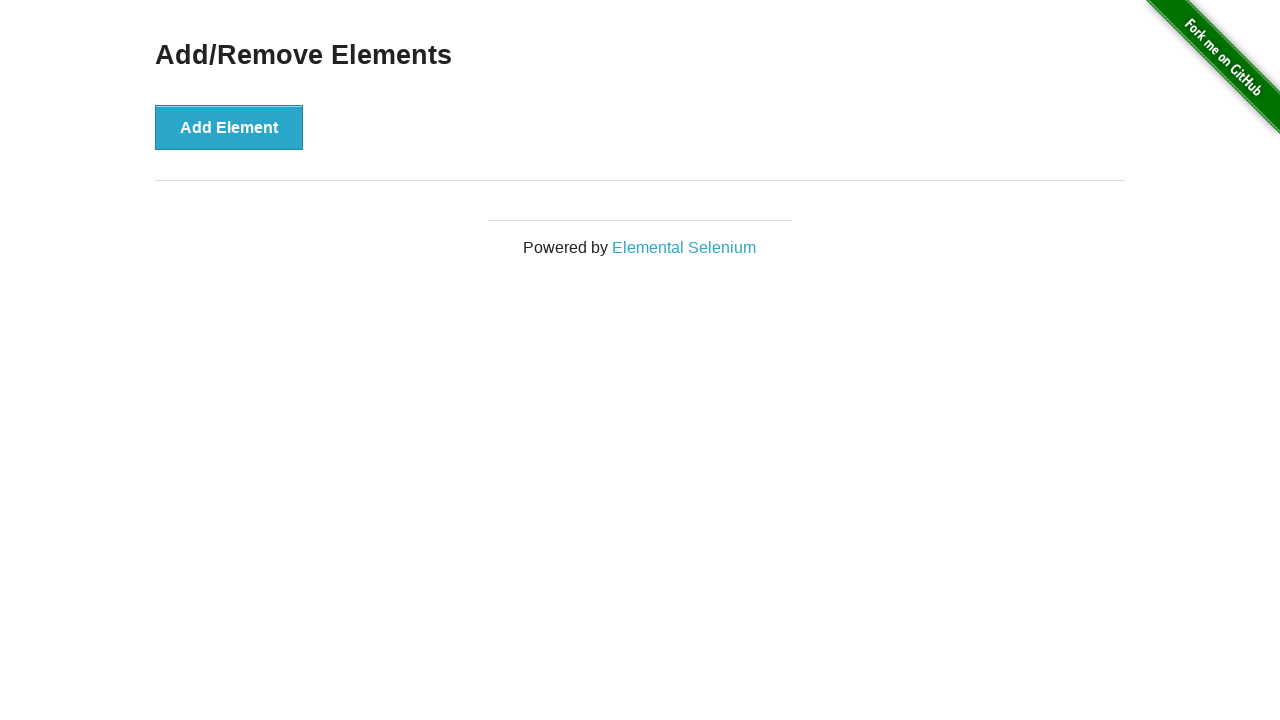